Tests filling out a practice web form by entering text in input fields, selecting checkboxes, clicking radio buttons, selecting from a dropdown, entering email and message, and submitting the form.

Starting URL: https://practice-automation.com/form-fields/

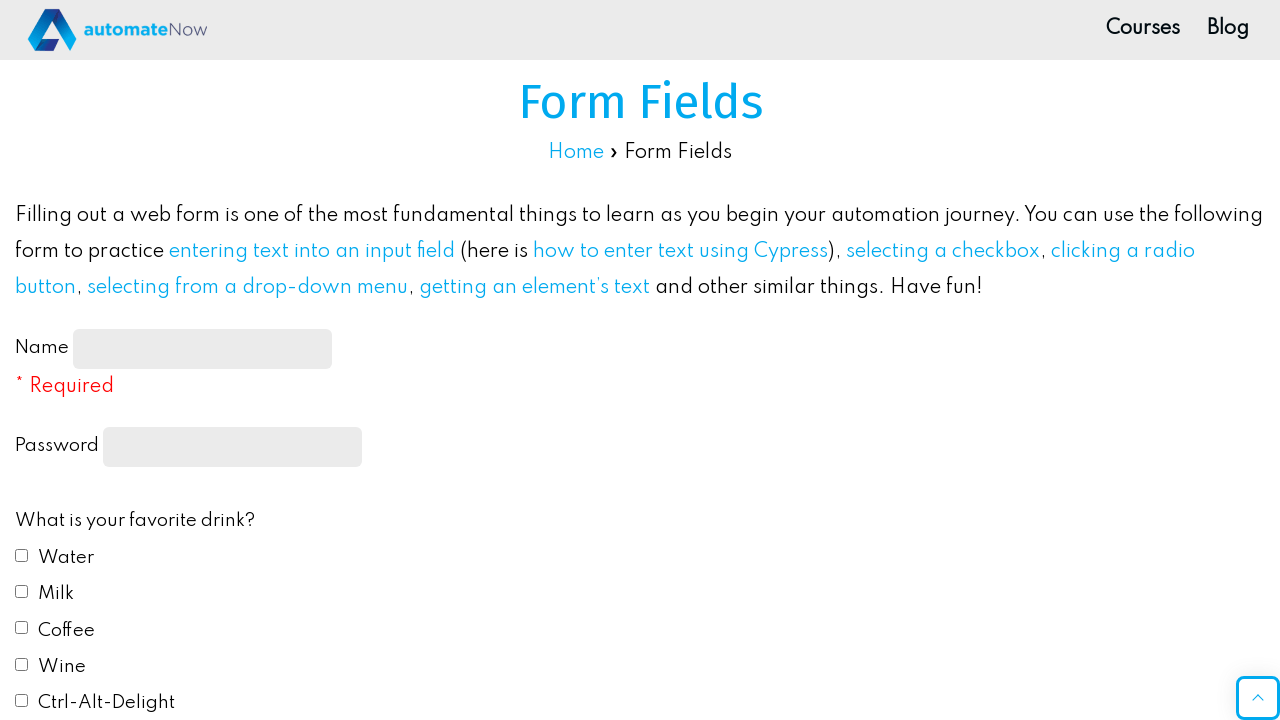

Filled name field with 'John Smith' on #name-input
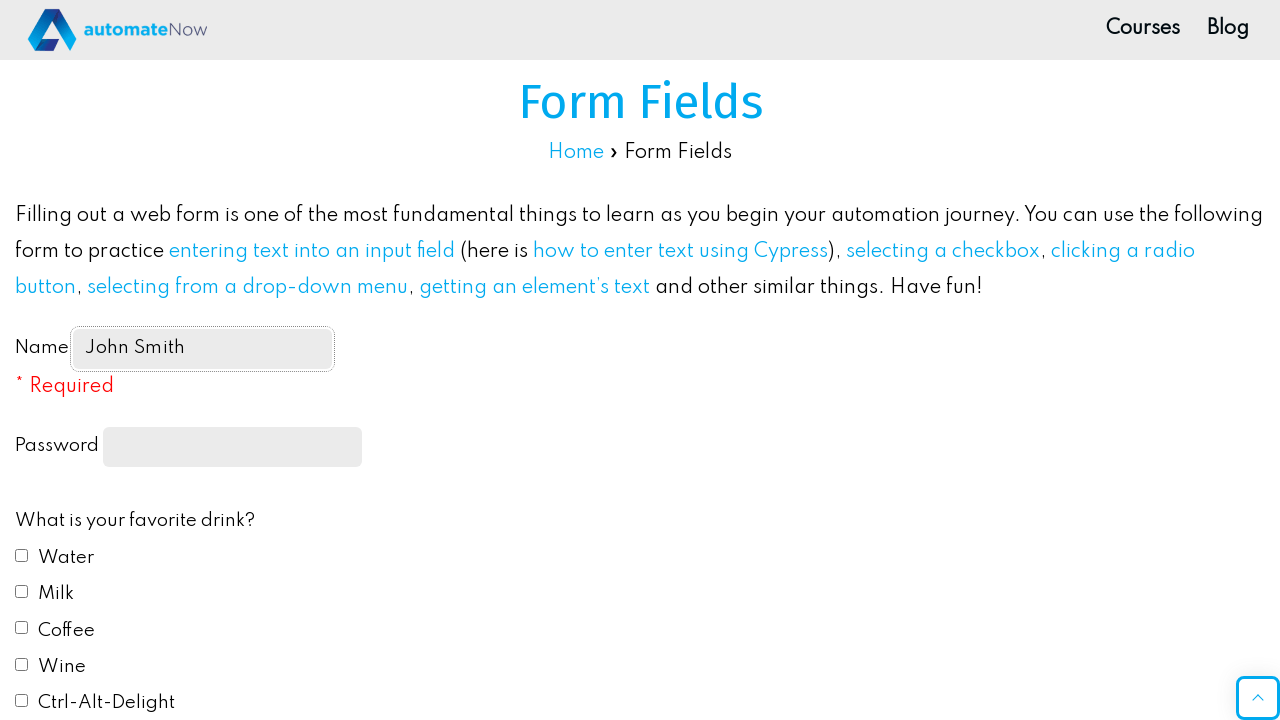

Filled password field with 'SecurePass123' on input[type='password']
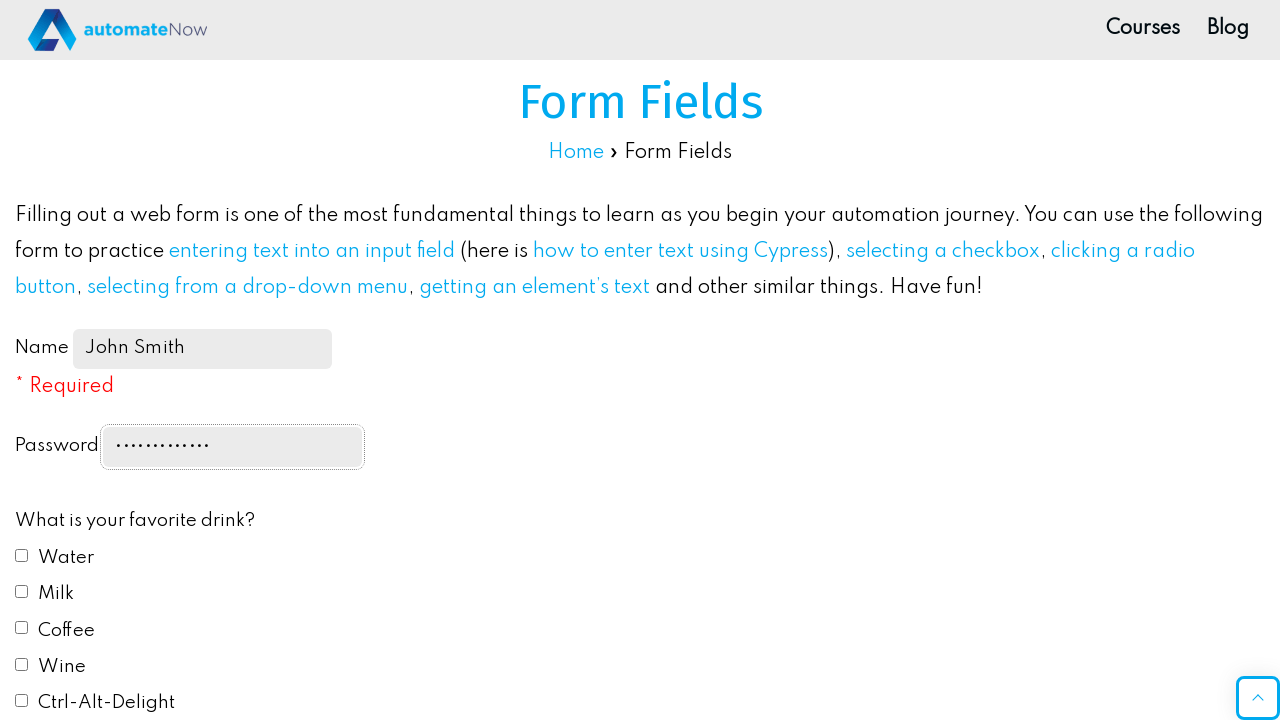

Checked Water checkbox at (22, 555) on #drink1
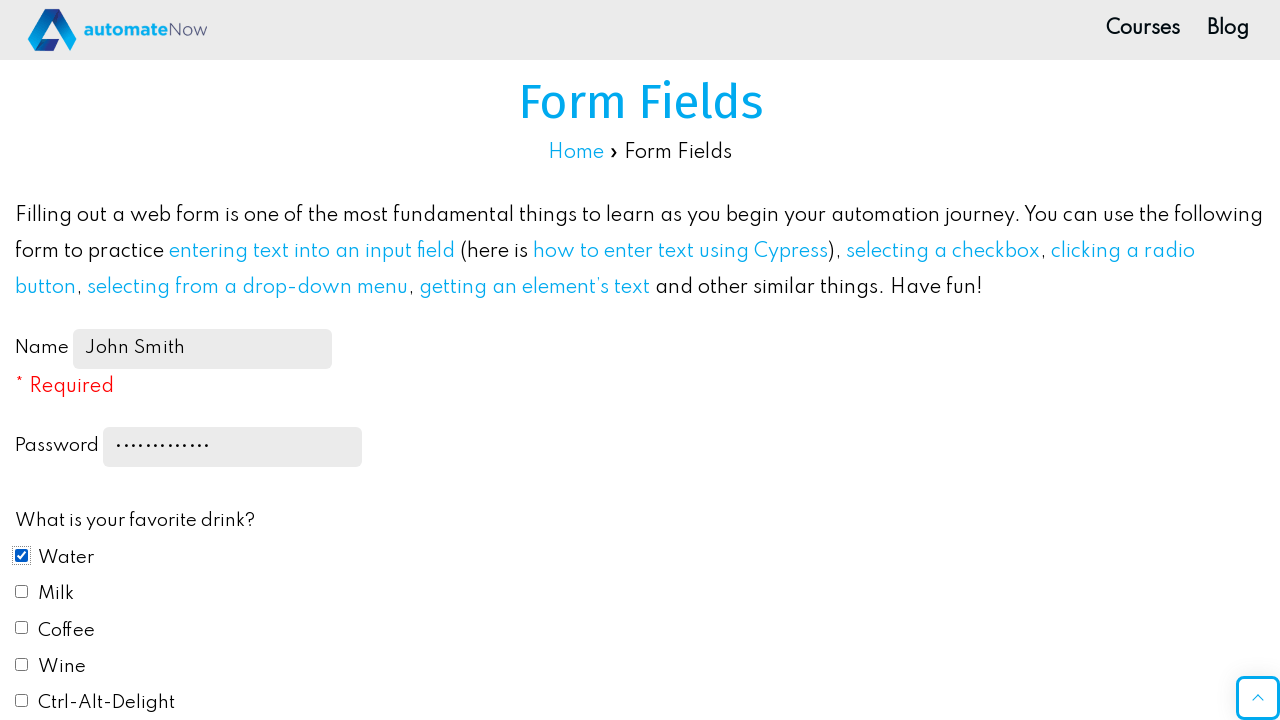

Checked Coffee checkbox at (22, 628) on #drink3
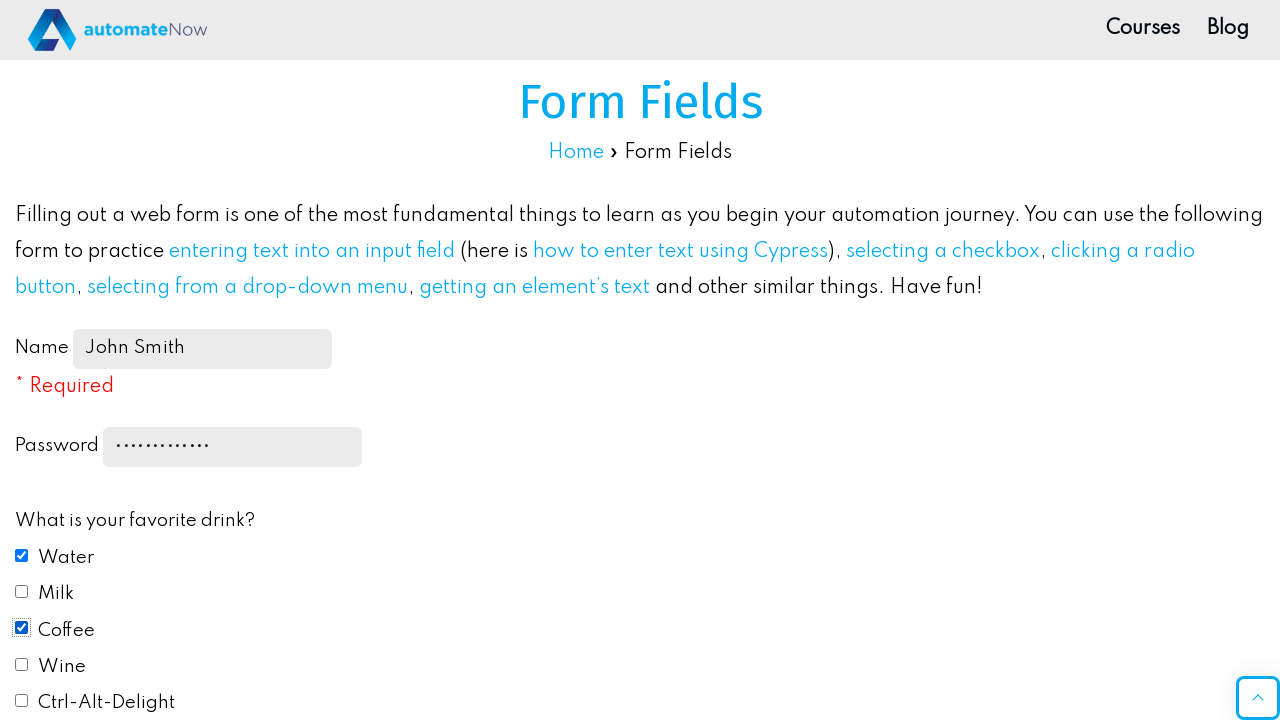

Selected Blue radio button at (22, 361) on #color2
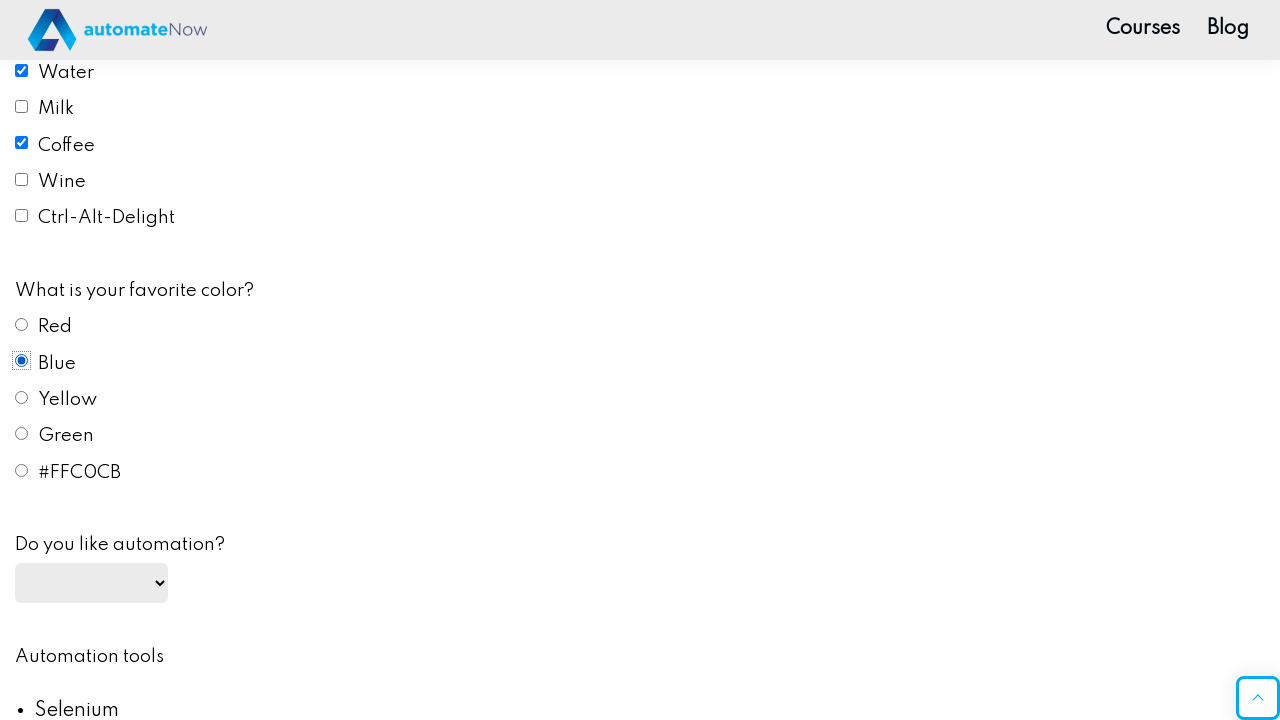

Selected 'yes' from automation dropdown on #automation
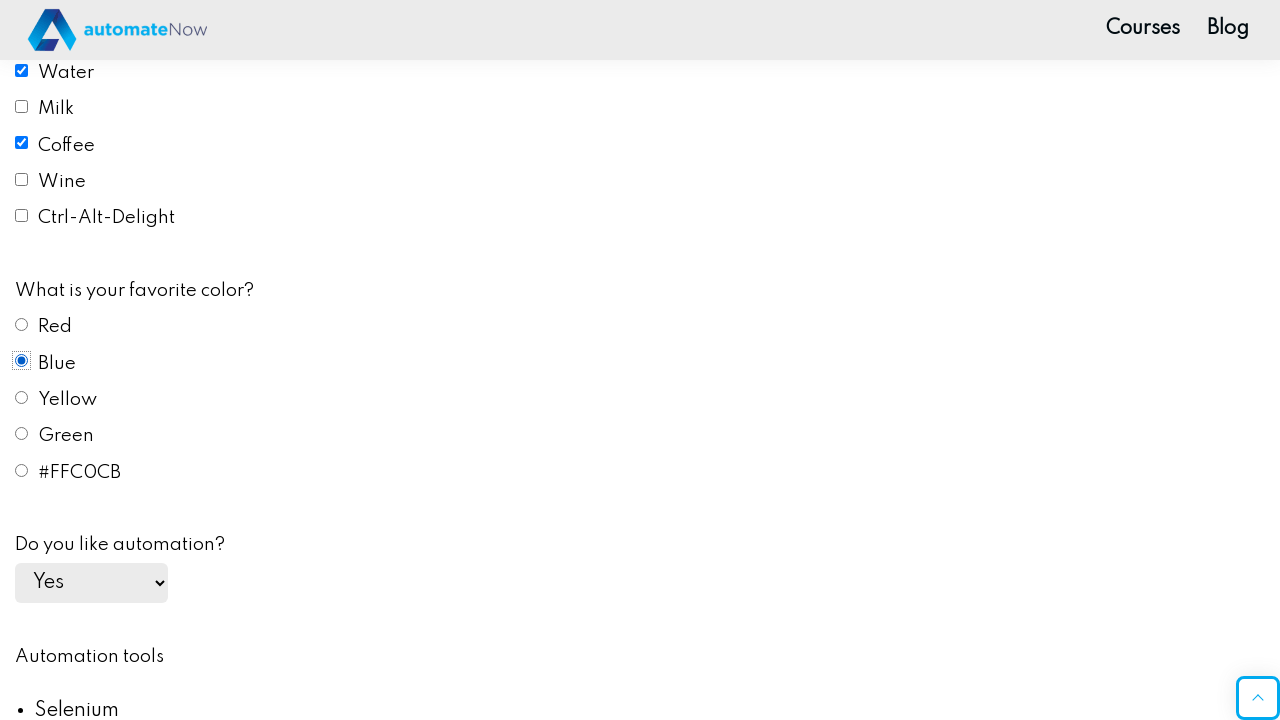

Filled email field with 'johnsmith@example.com' on #email
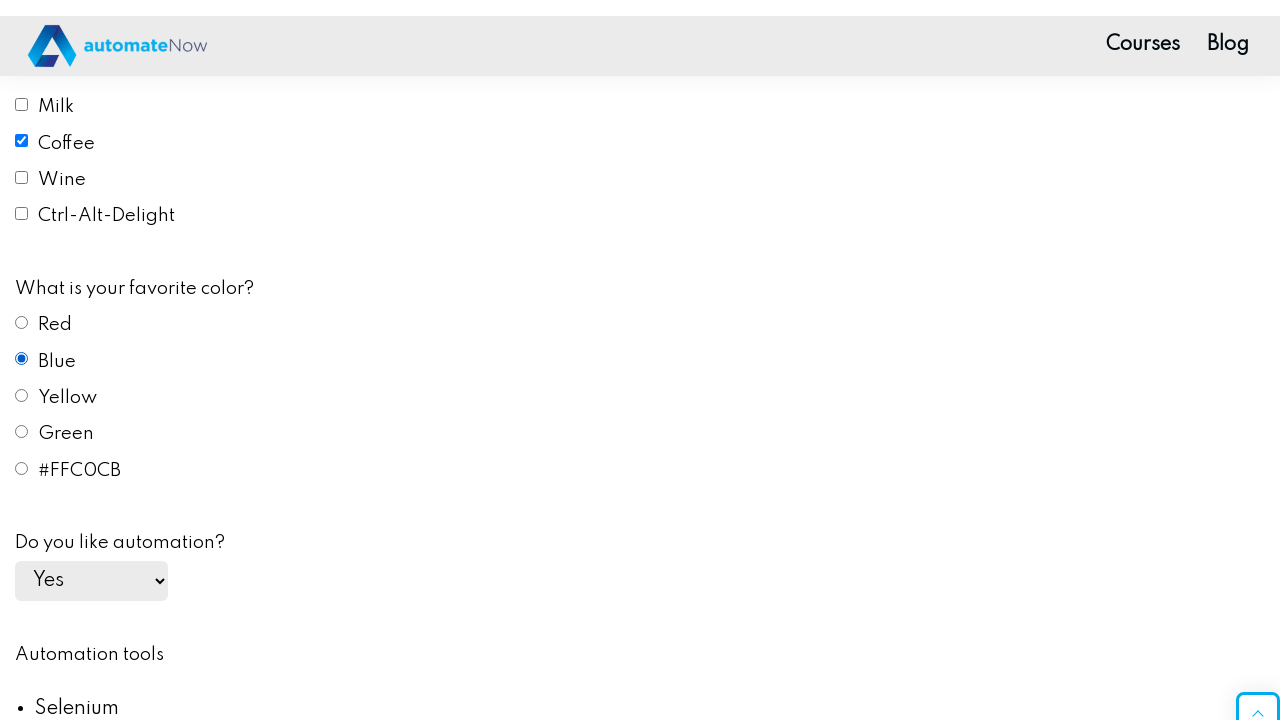

Filled message field with test message on #message
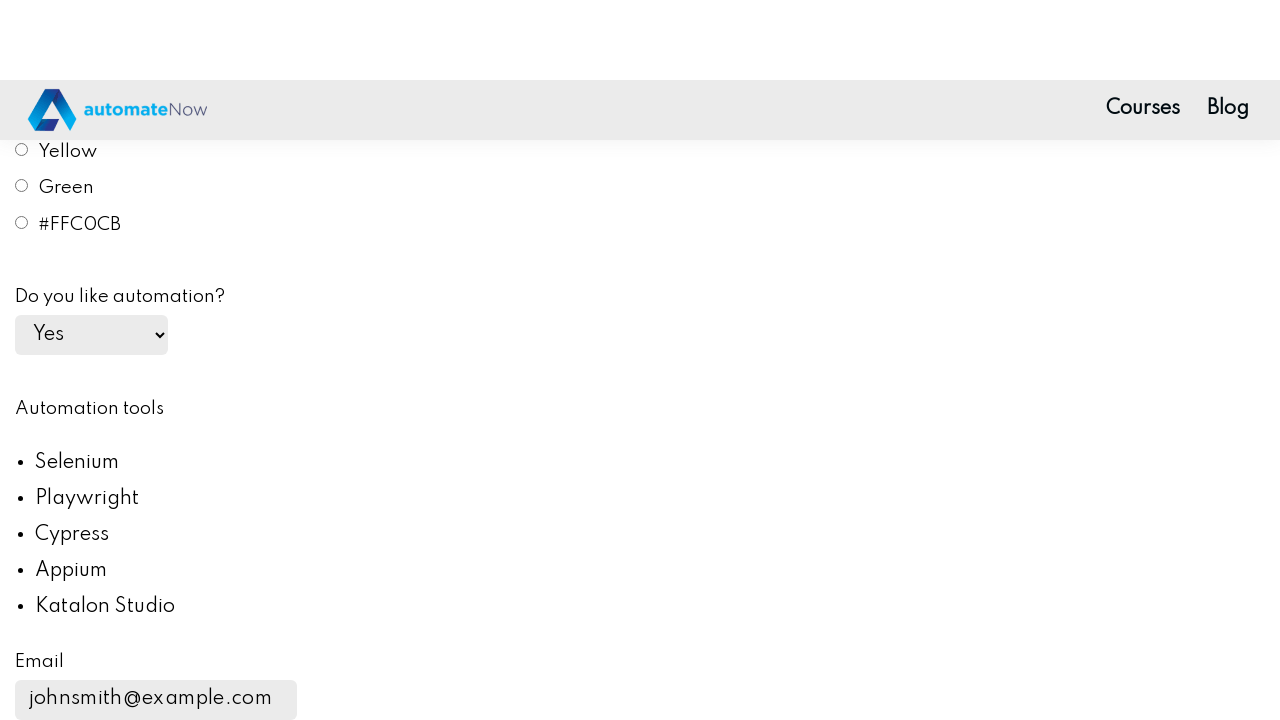

Clicked submit button to submit form at (108, 361) on #submit-btn
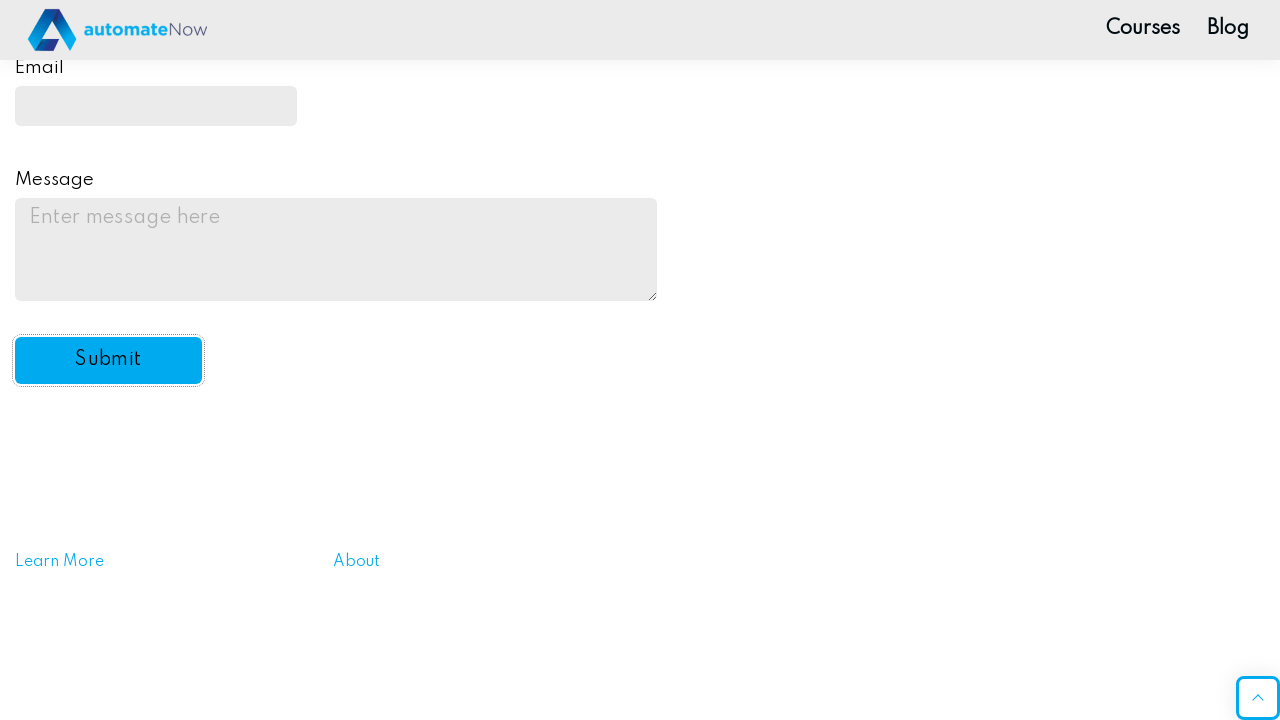

Set up dialog handler to accept alerts
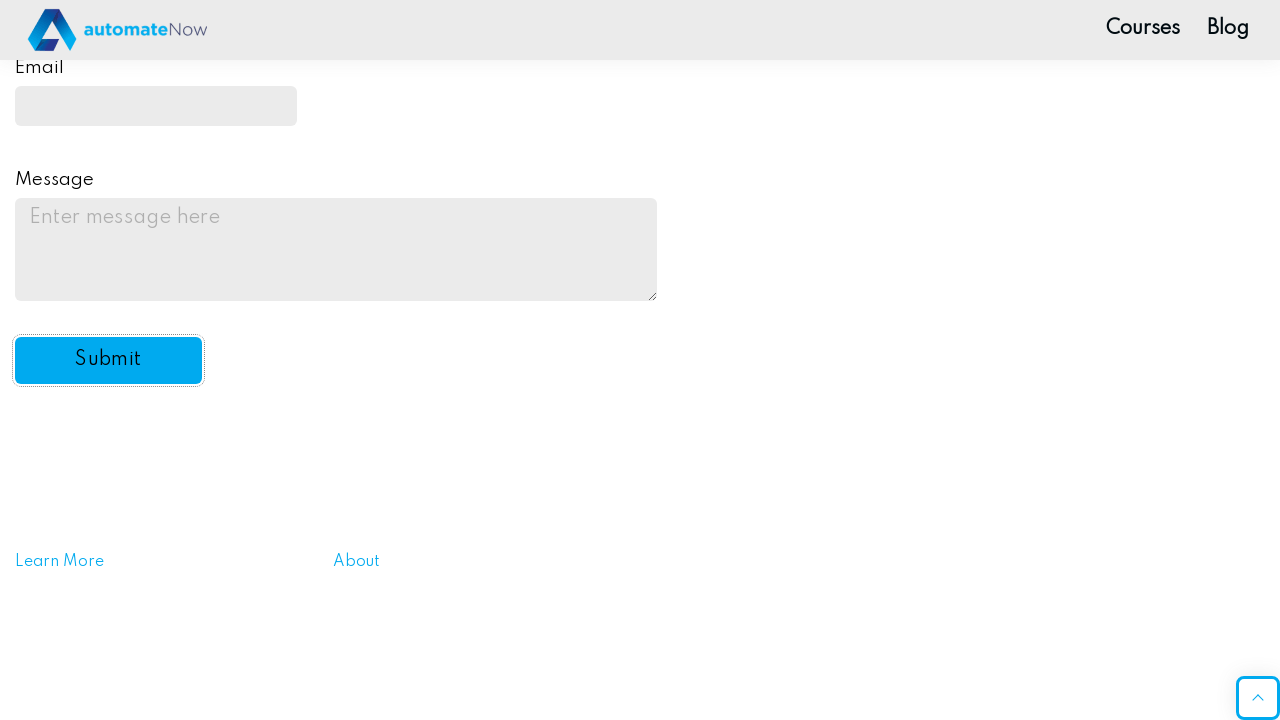

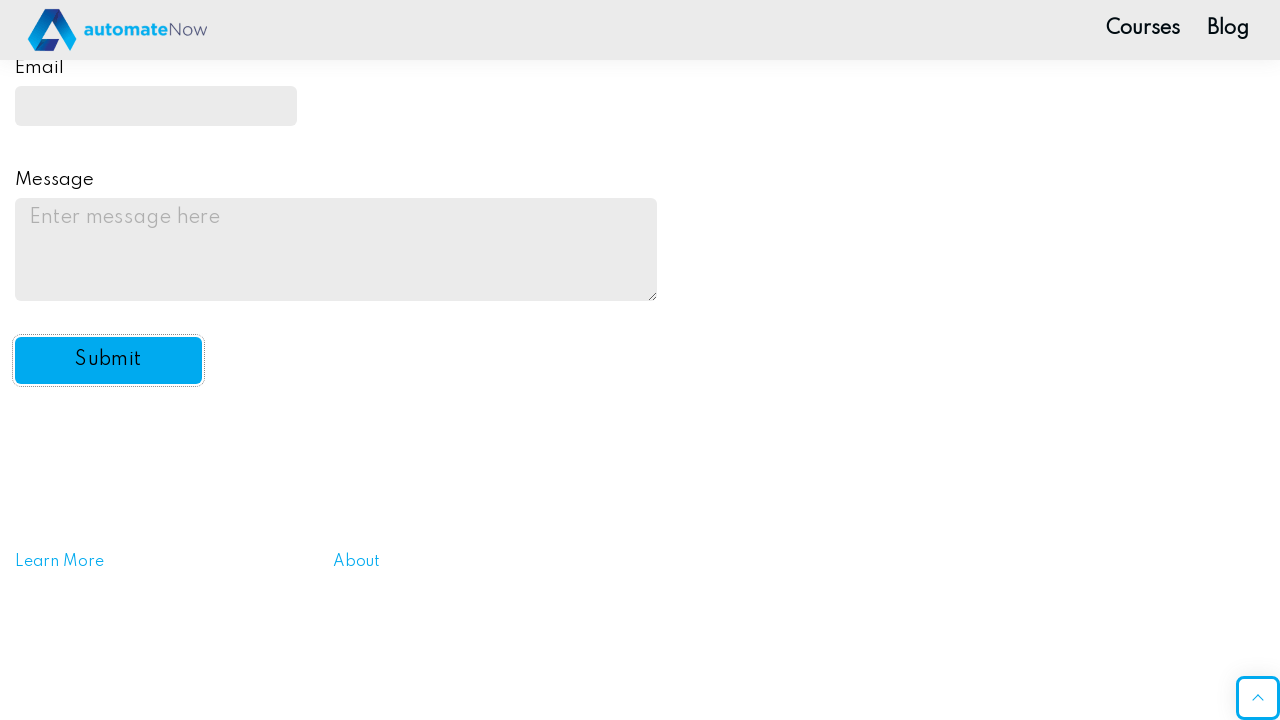